Tests multi-window handling by navigating to a page, scrolling to a popup link, clicking it to open a new window, and capturing window handles for both parent and child windows.

Starting URL: http://omayo.blogspot.com/

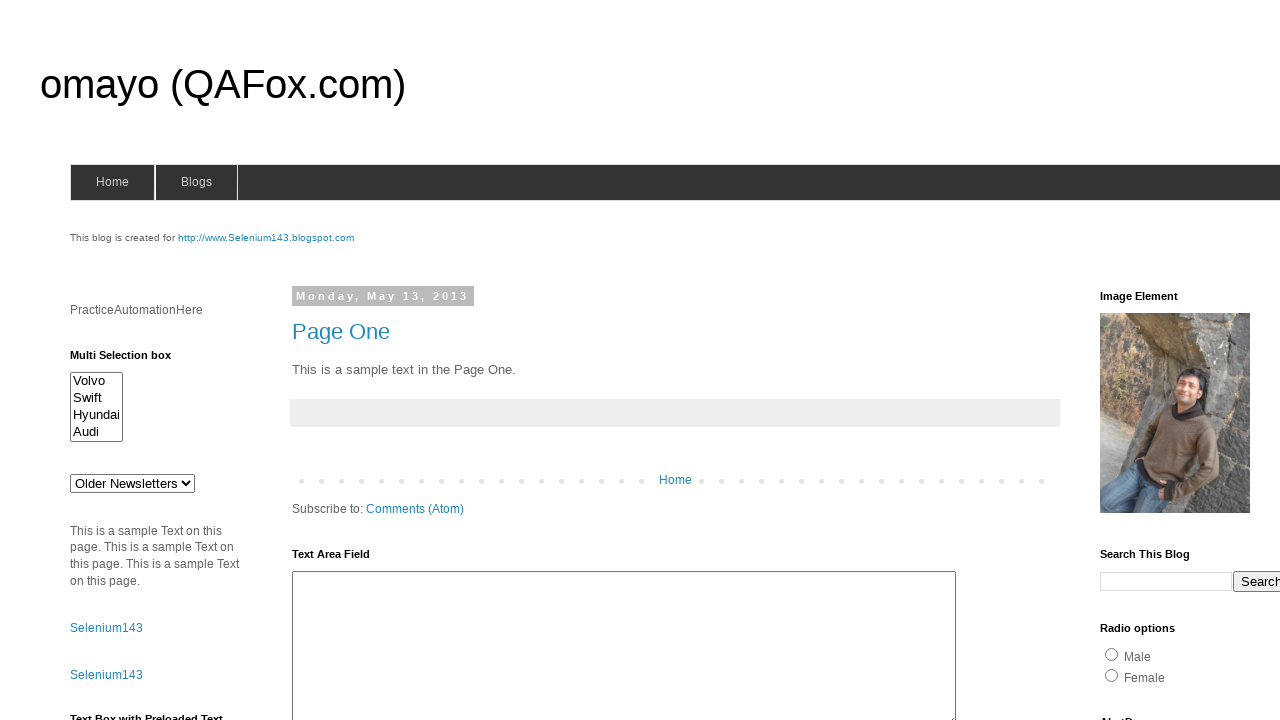

Located the 'Open a popup window' link
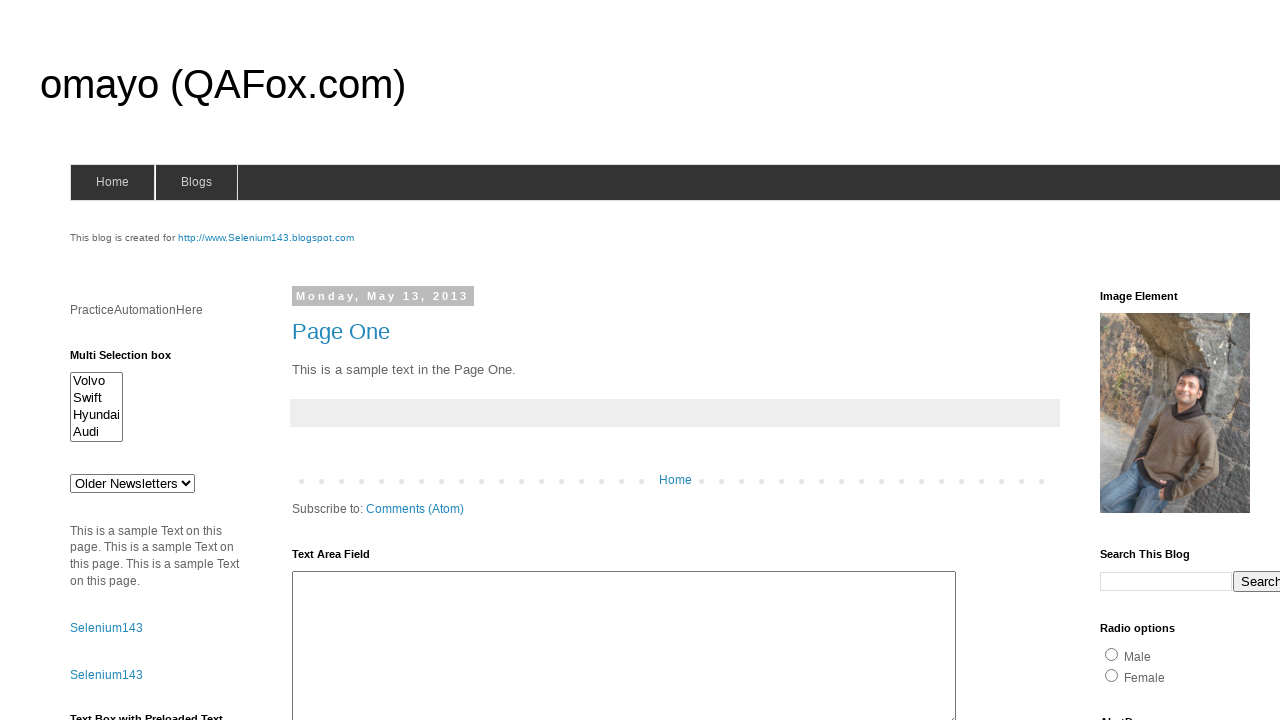

Scrolled the popup link into view
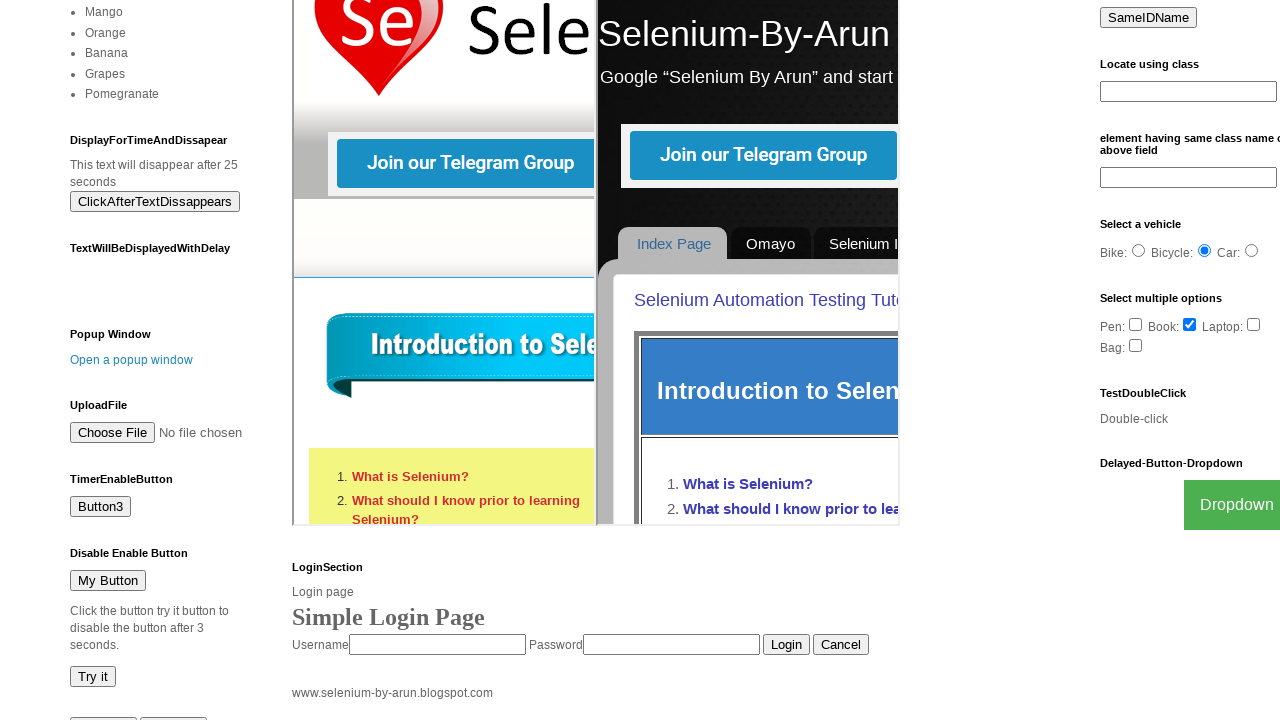

Waited 2 seconds for scroll animation to complete
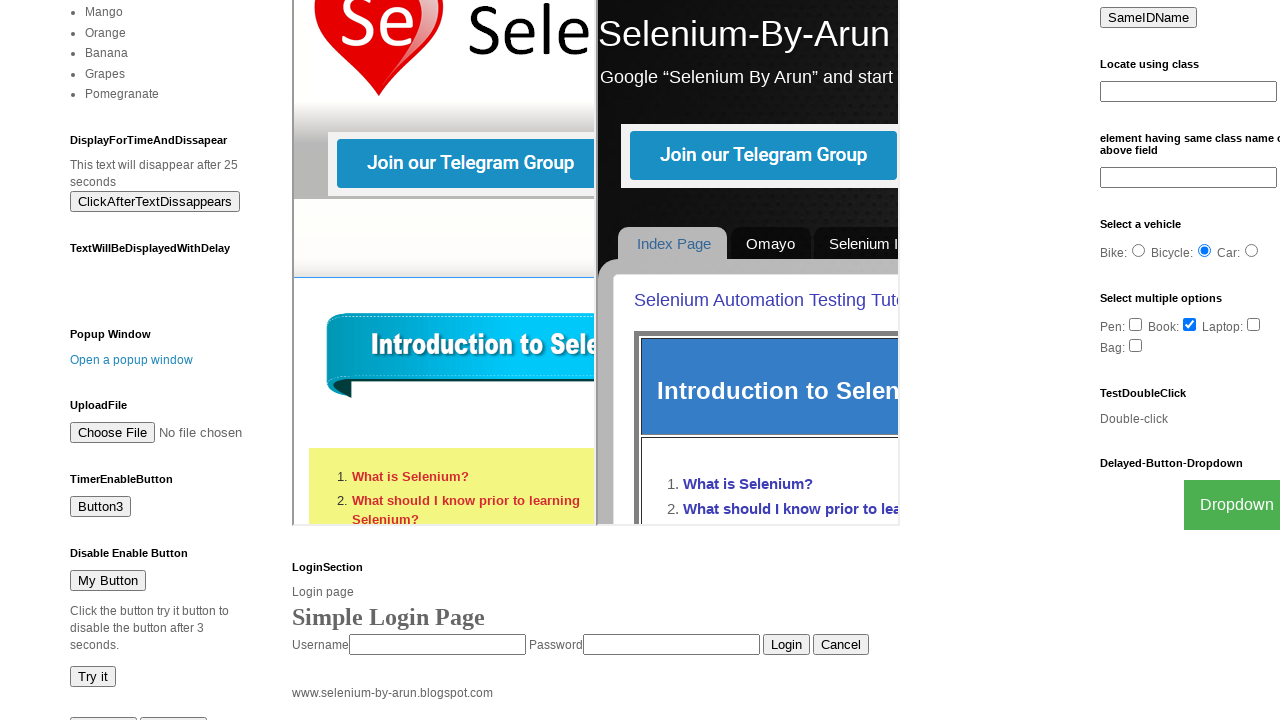

Captured parent window reference
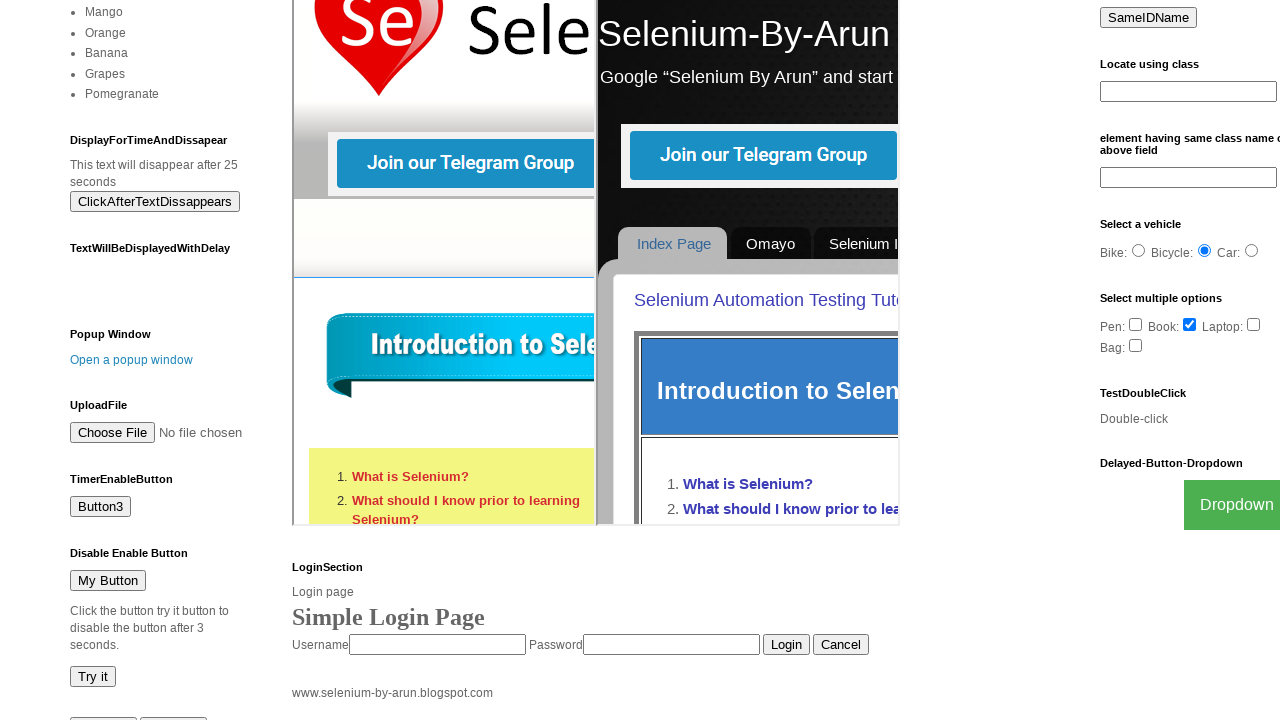

Clicked the popup link to open new window at (132, 360) on xpath=//a[text()='Open a popup window']
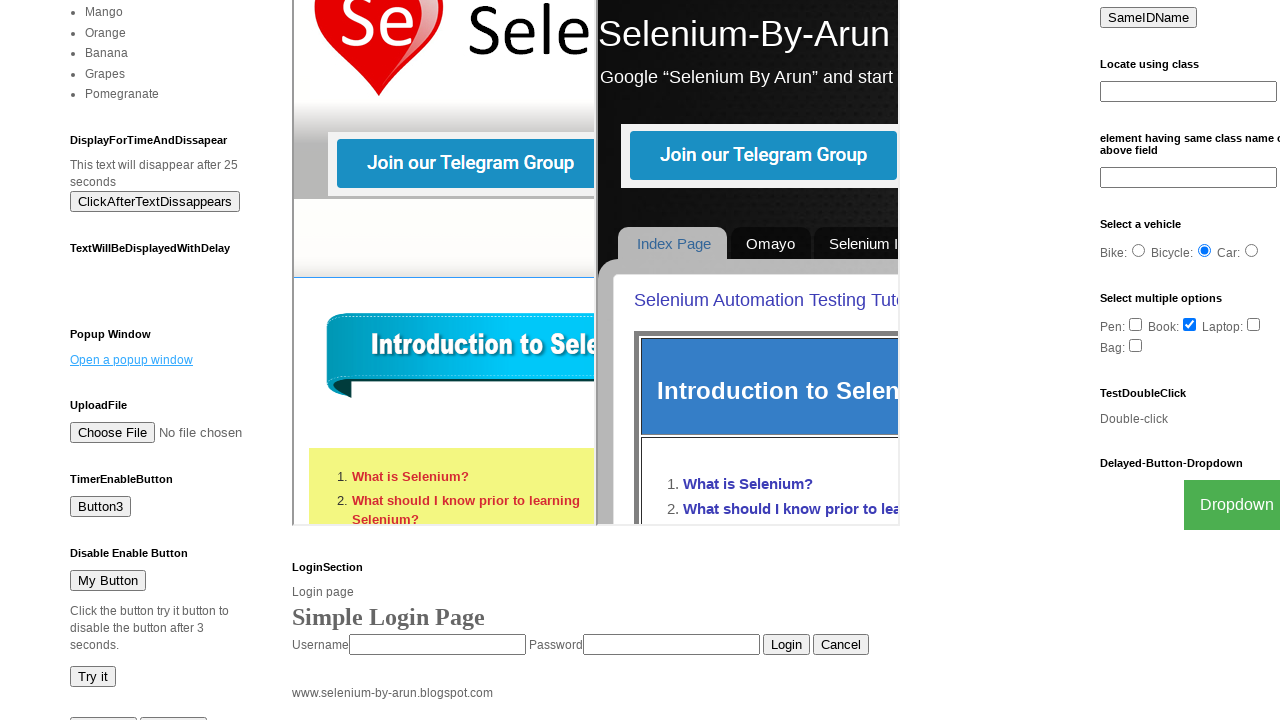

Captured new popup page reference
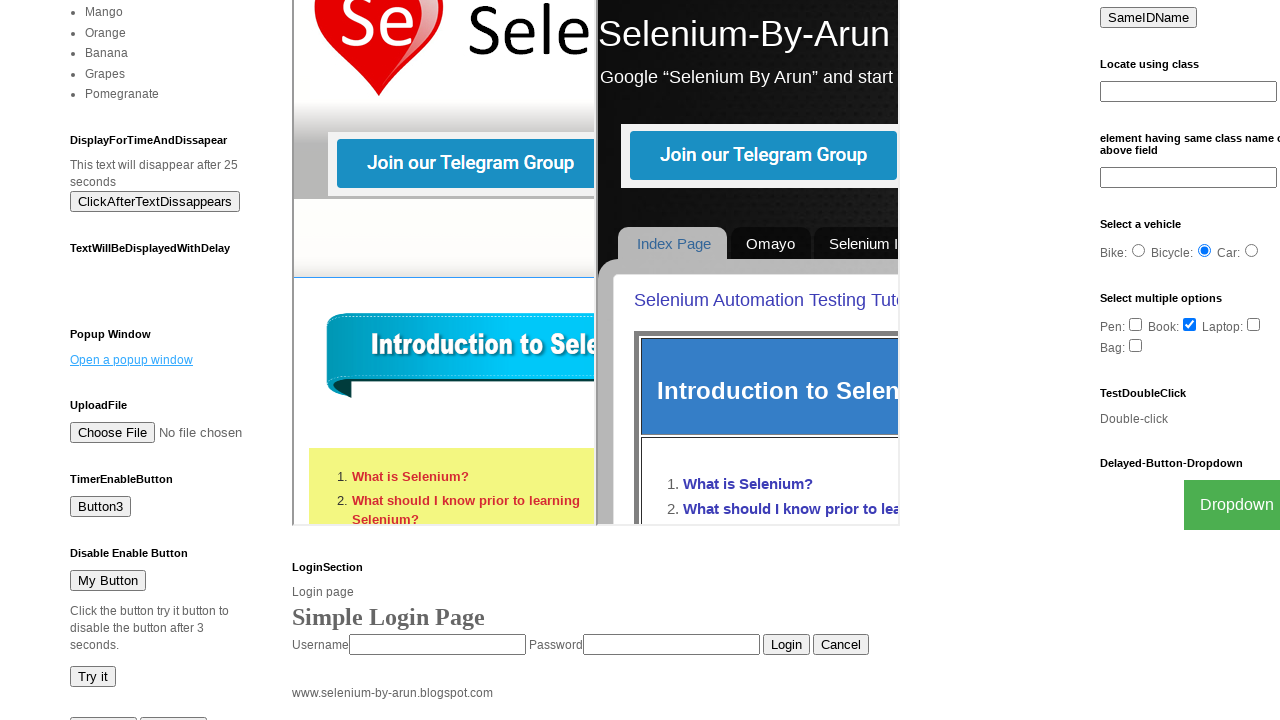

Popup window fully loaded
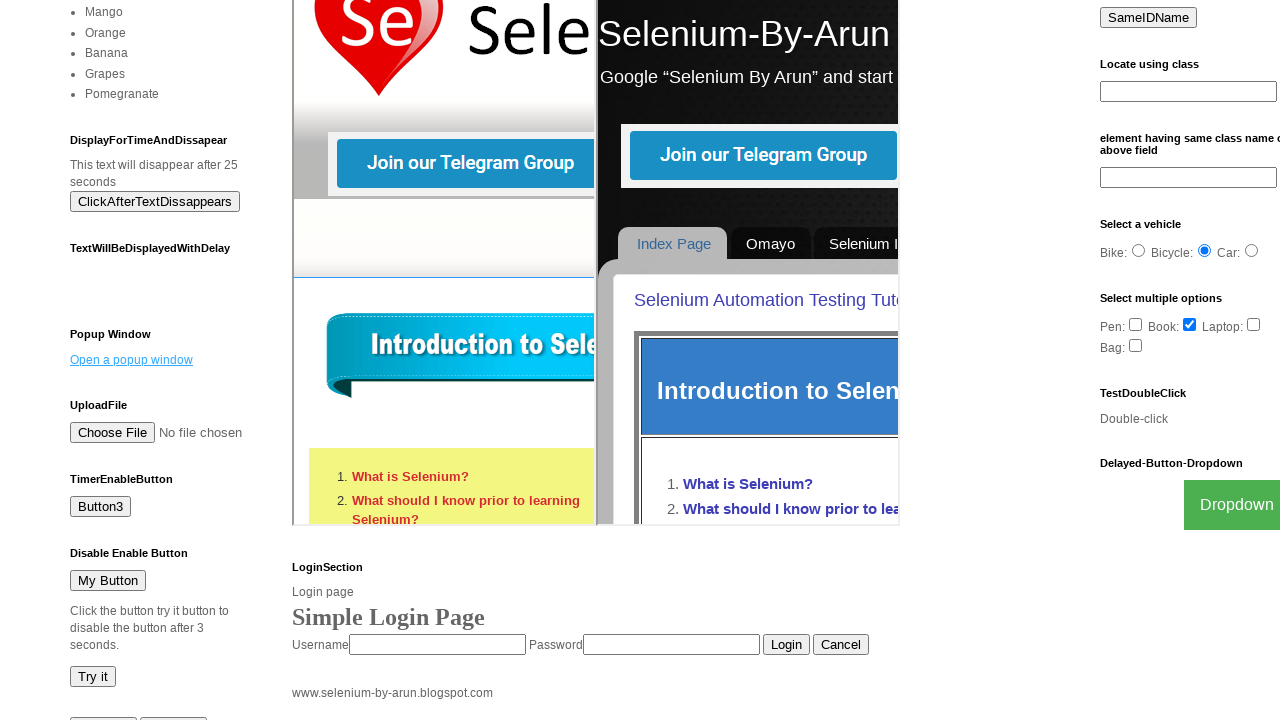

Parent page URL: http://omayo.blogspot.com/
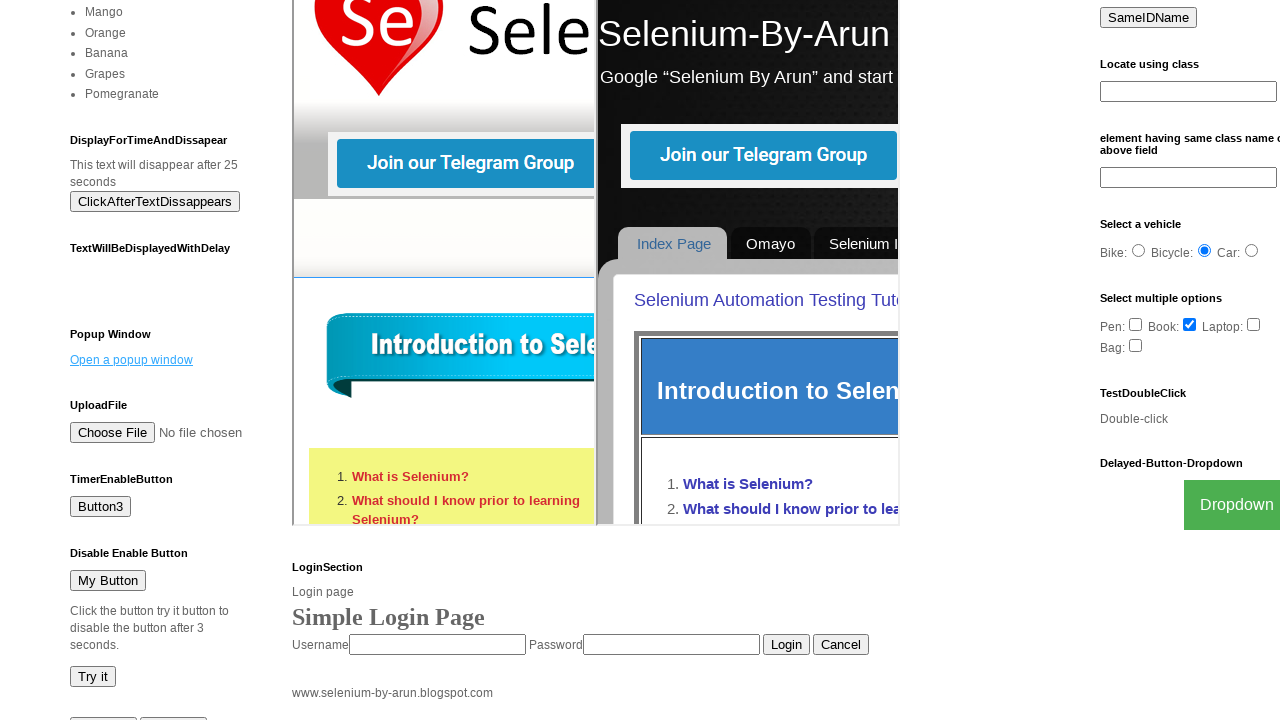

Popup page URL: https://the-internet.herokuapp.com/windows/new
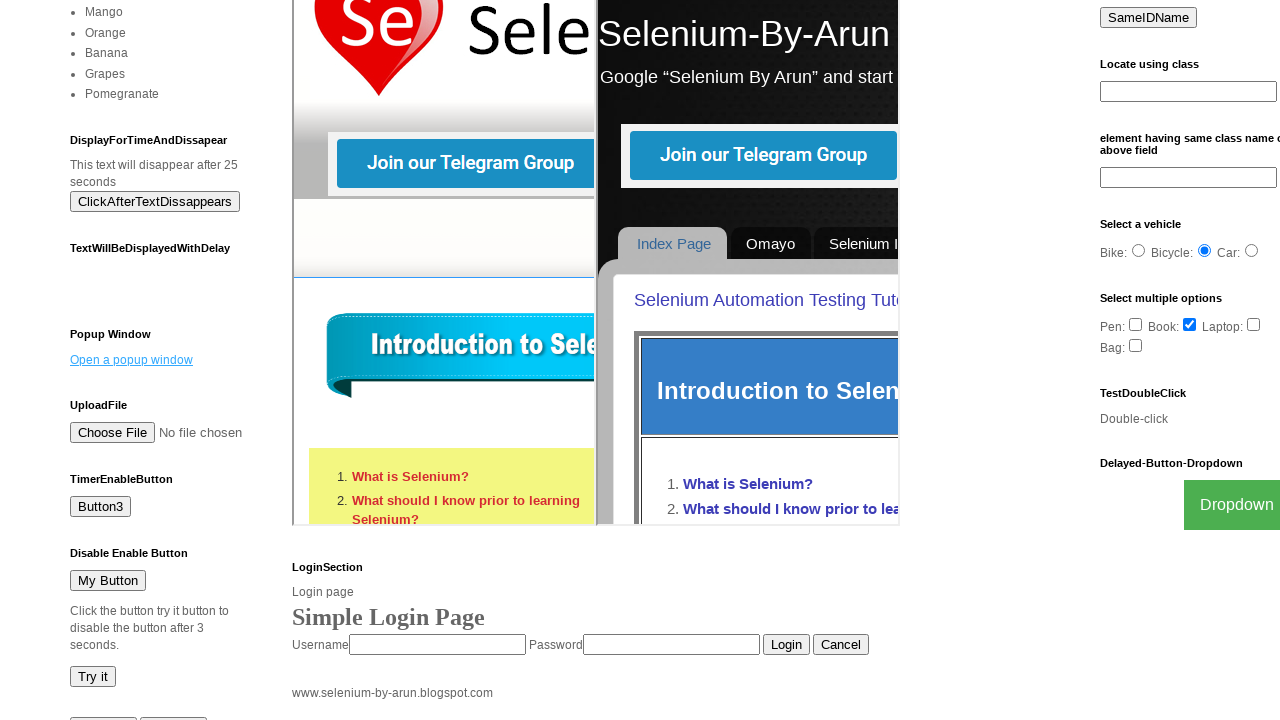

Retrieved all pages in context
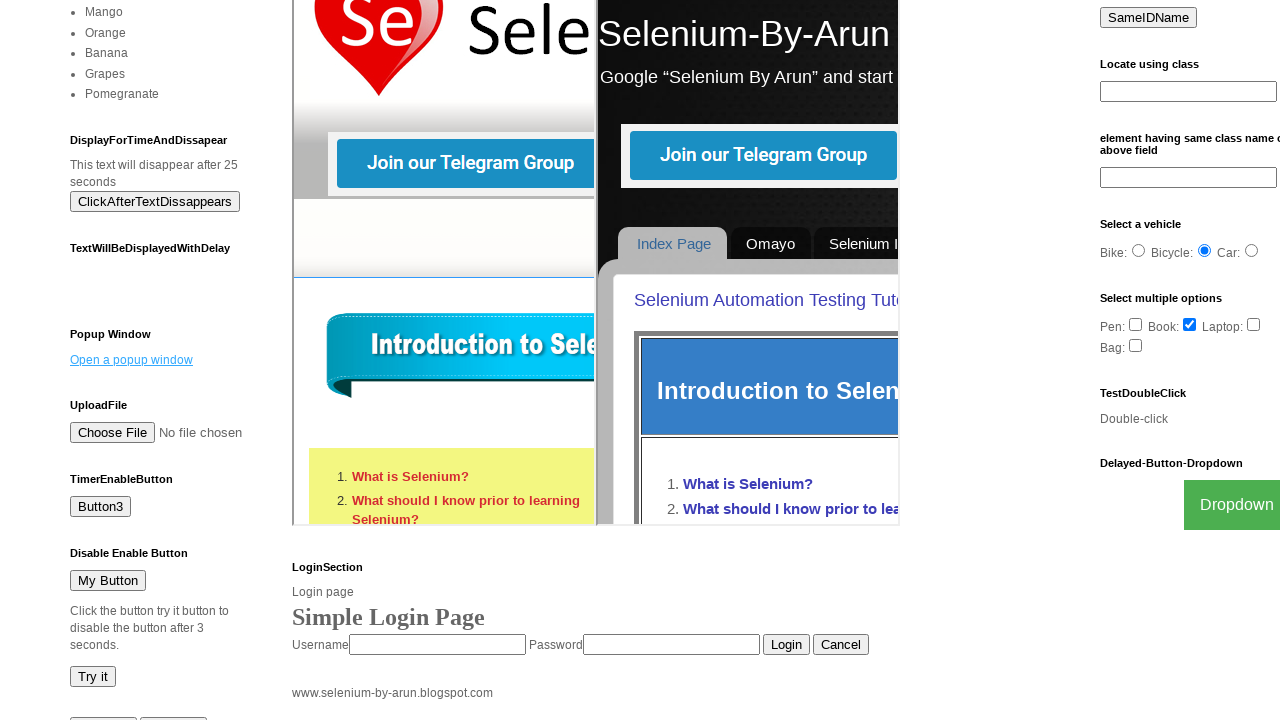

Context page URL: http://omayo.blogspot.com/
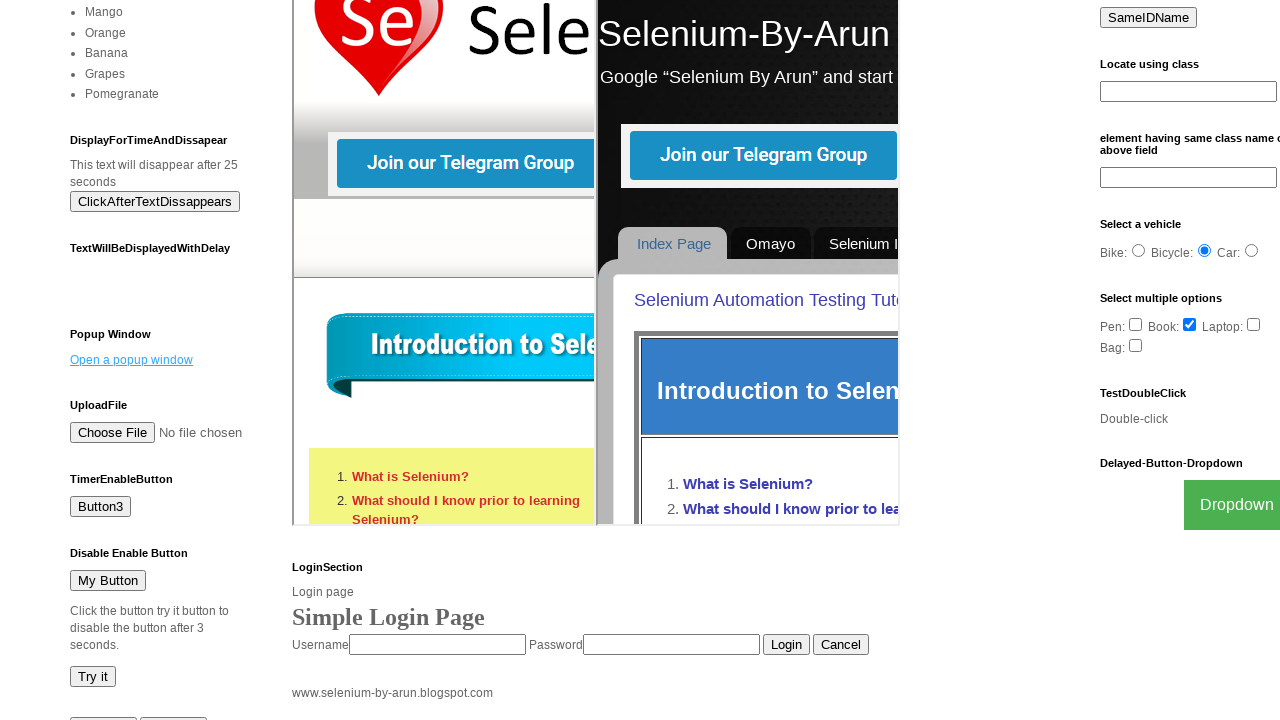

Context page URL: https://the-internet.herokuapp.com/windows/new
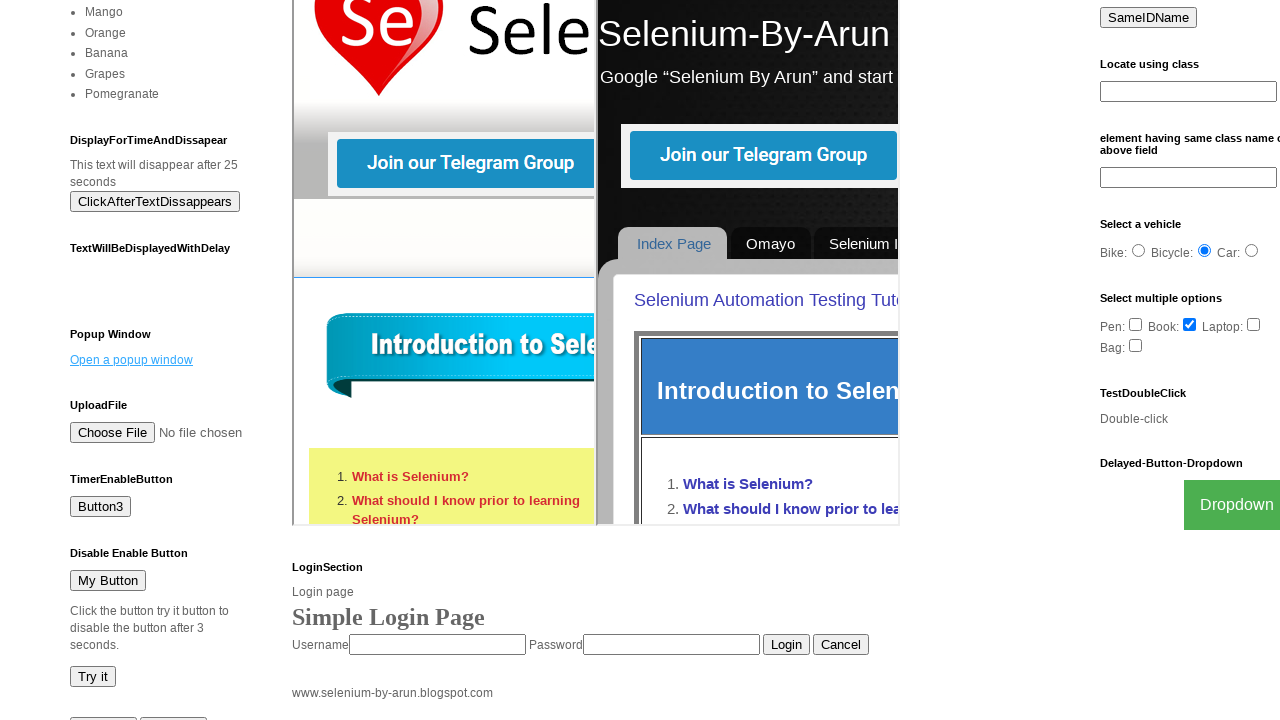

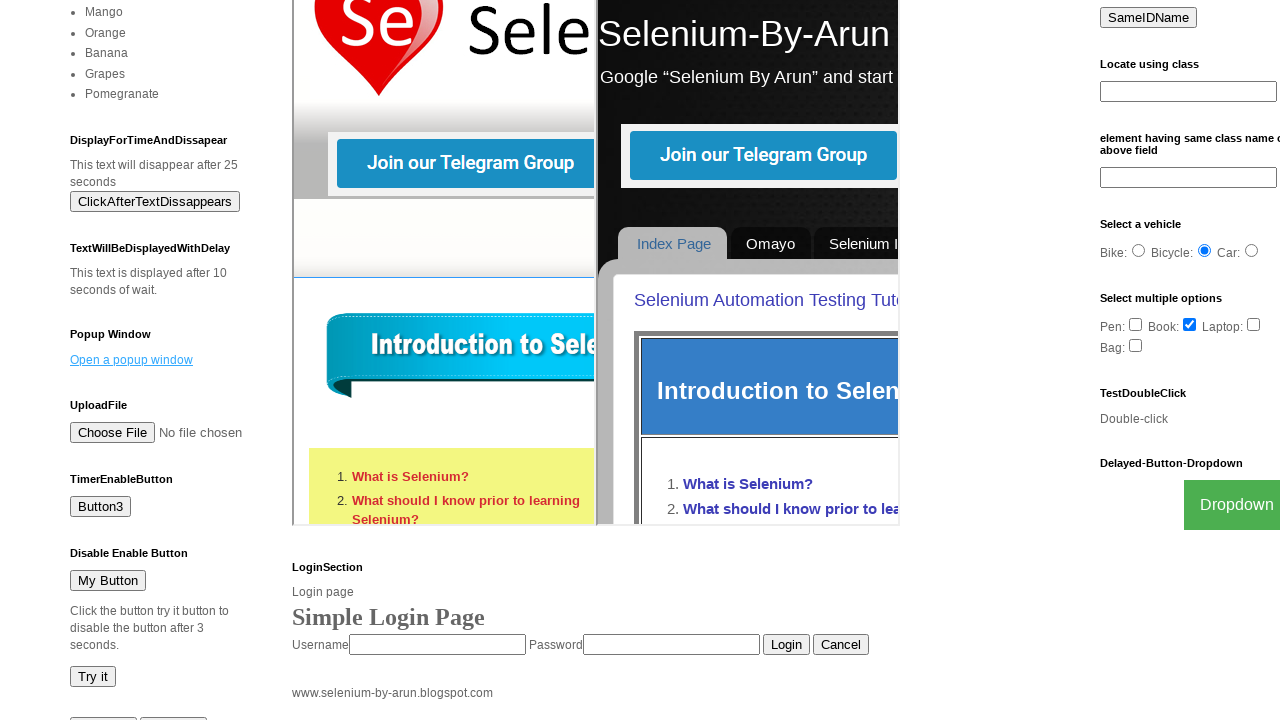